Tests single select dropdown functionality by selecting Python from a language dropdown and verifying the result

Starting URL: https://www.qa-practice.com/elements/select/single_select

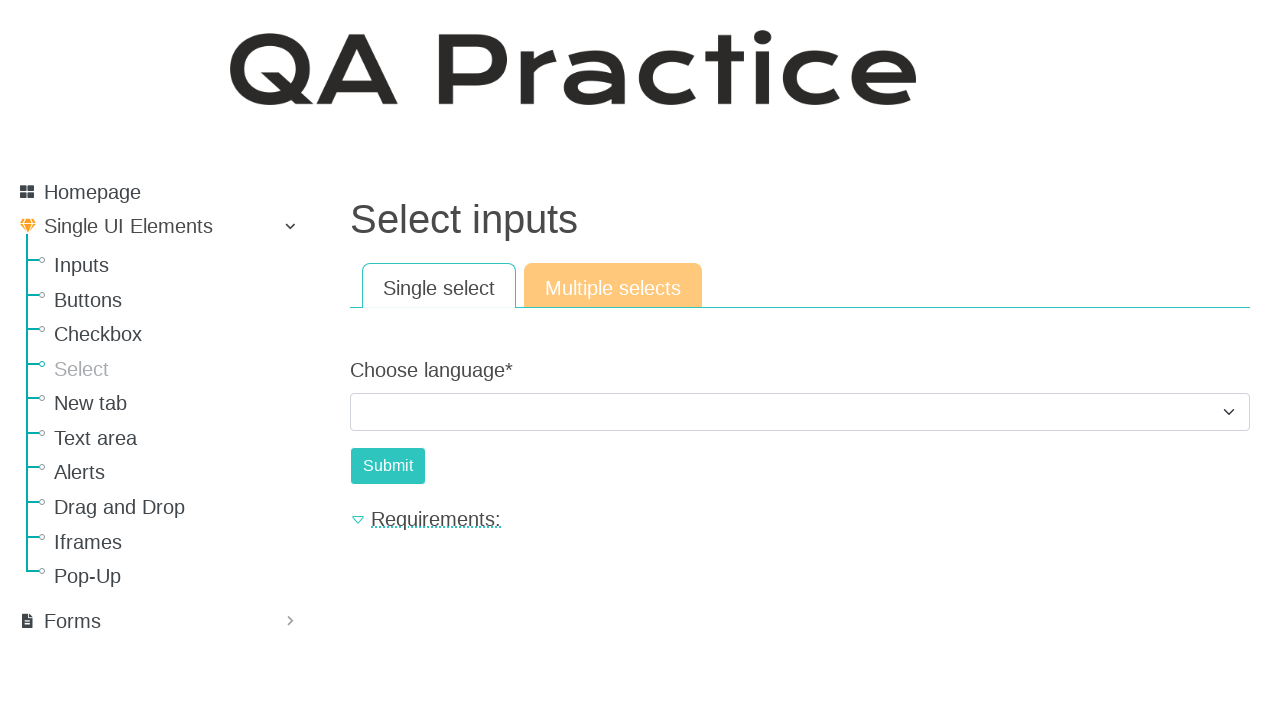

Navigated to single select dropdown test page
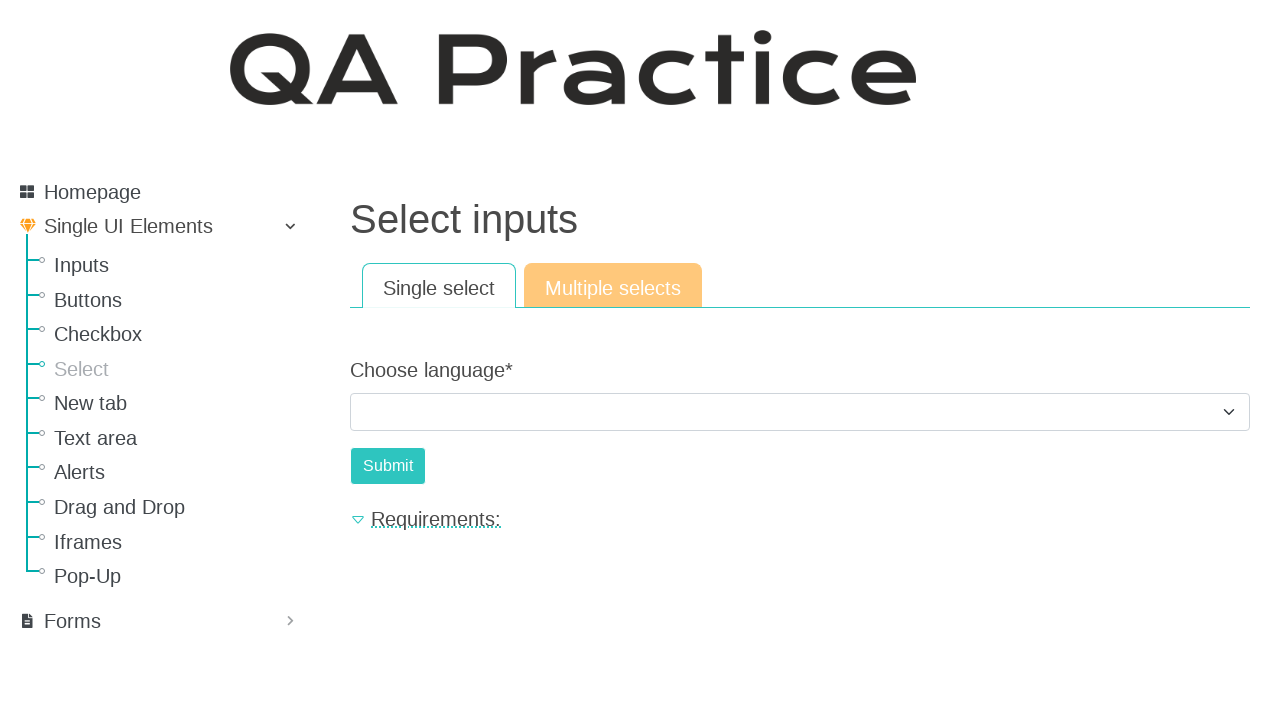

Selected Python from the language dropdown on #id_choose_language
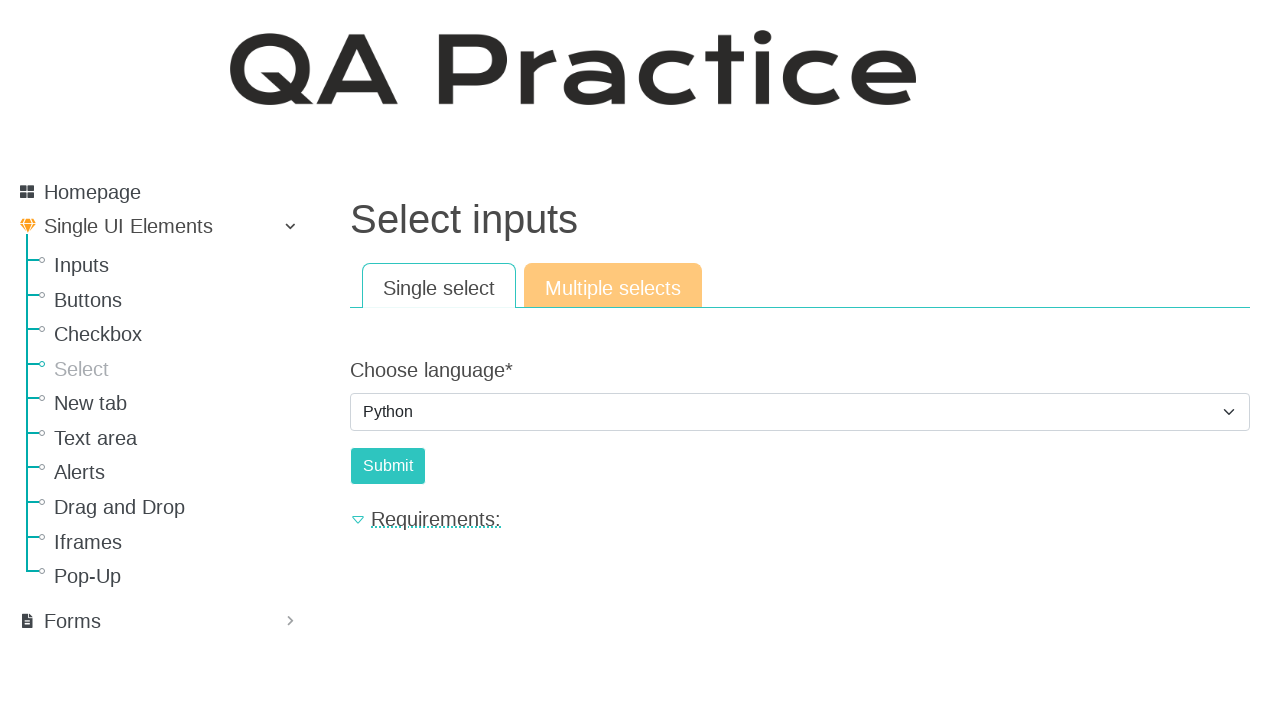

Clicked submit button at (388, 466) on #submit-id-submit
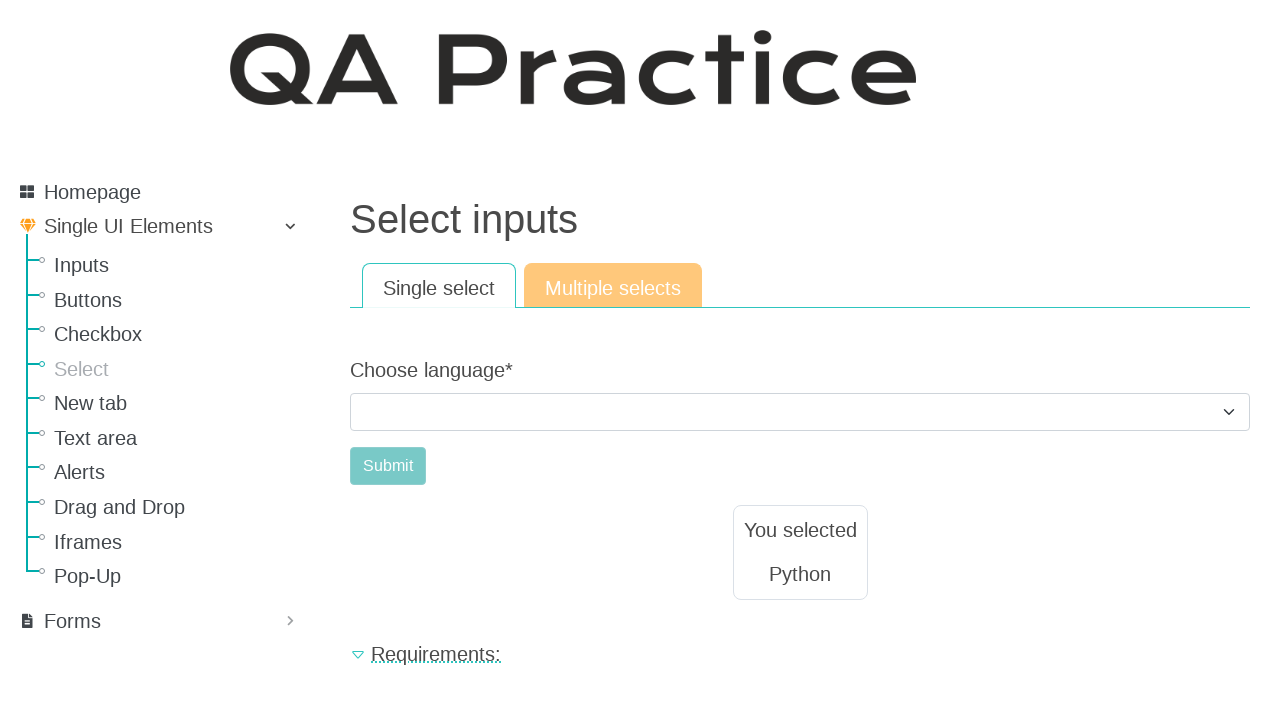

Result text appeared on page
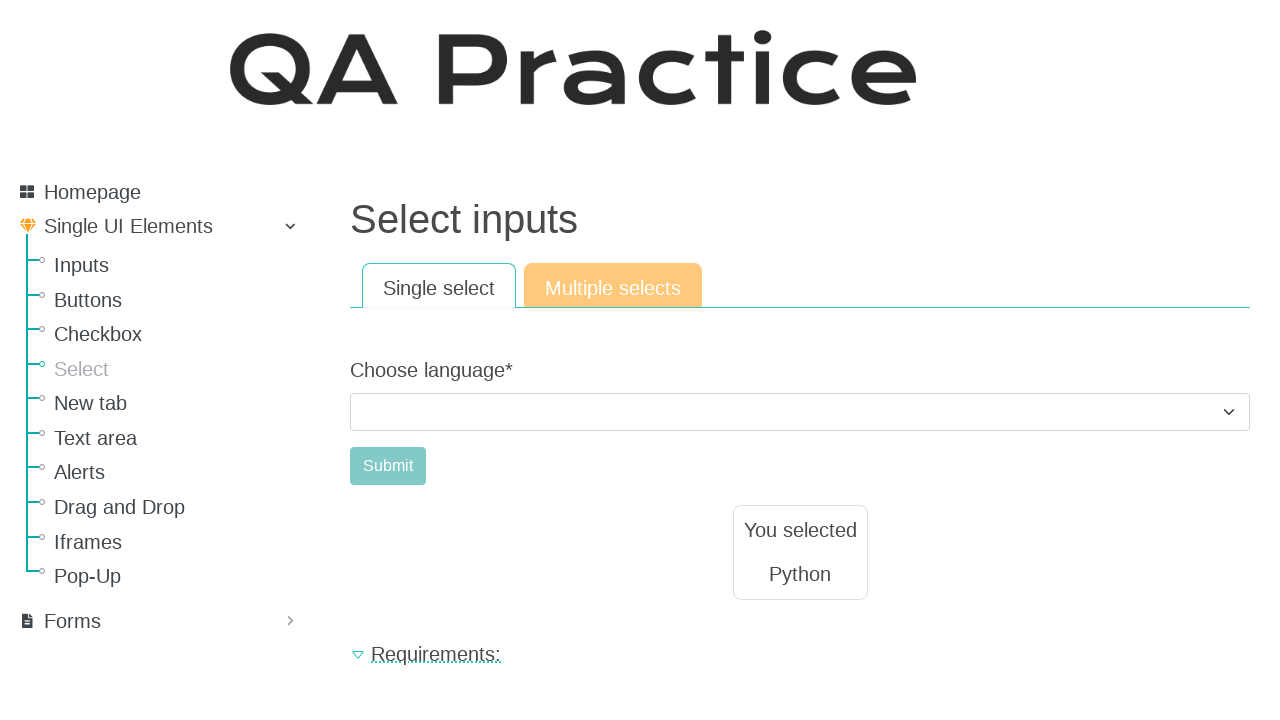

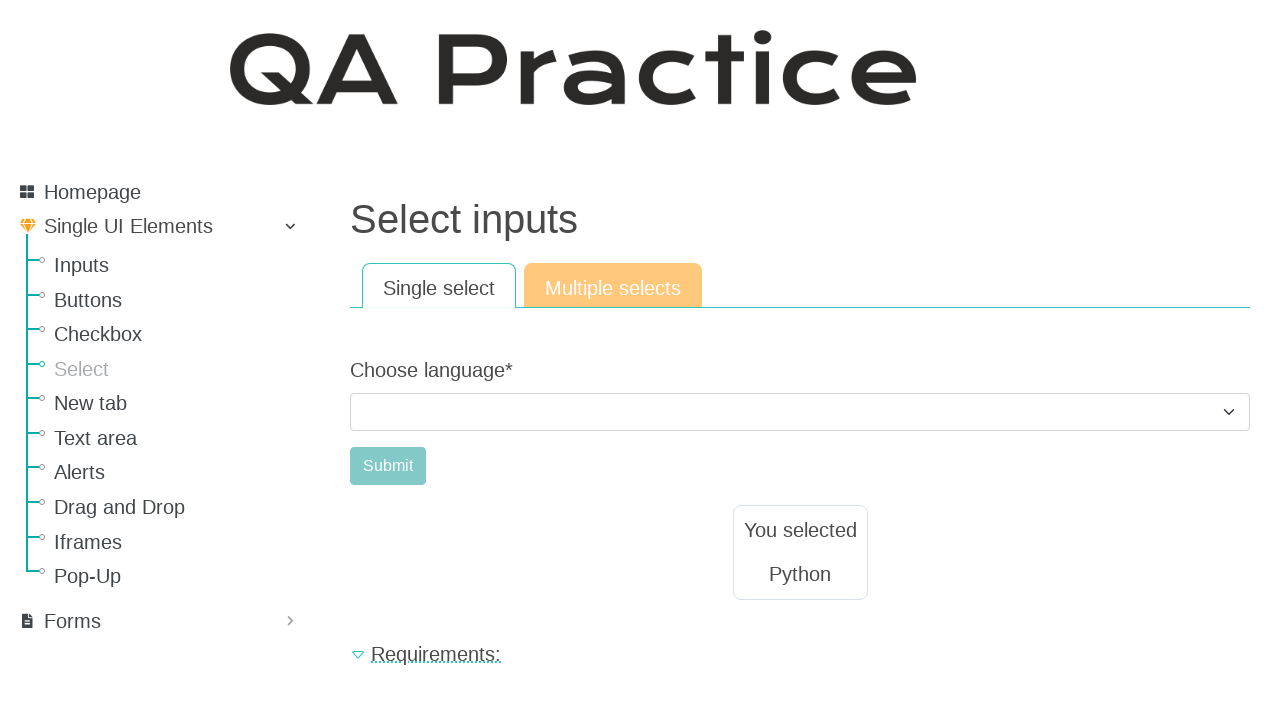